Tests an e-commerce add-to-cart flow on Google's Enhanced Ecommerce demo store by clicking on a product and adding it to the cart.

Starting URL: https://enhancedecommerce.appspot.com/

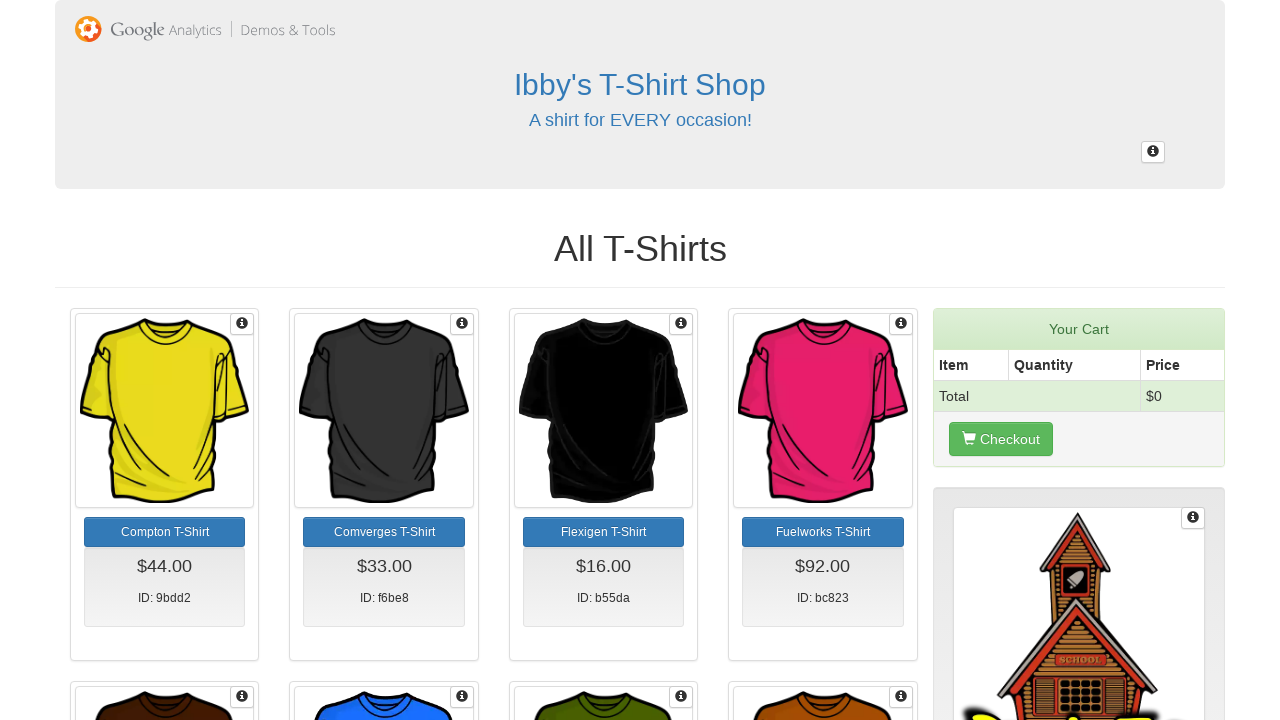

Clicked on product from homepage at (165, 411) on #homepage-9bdd2-1
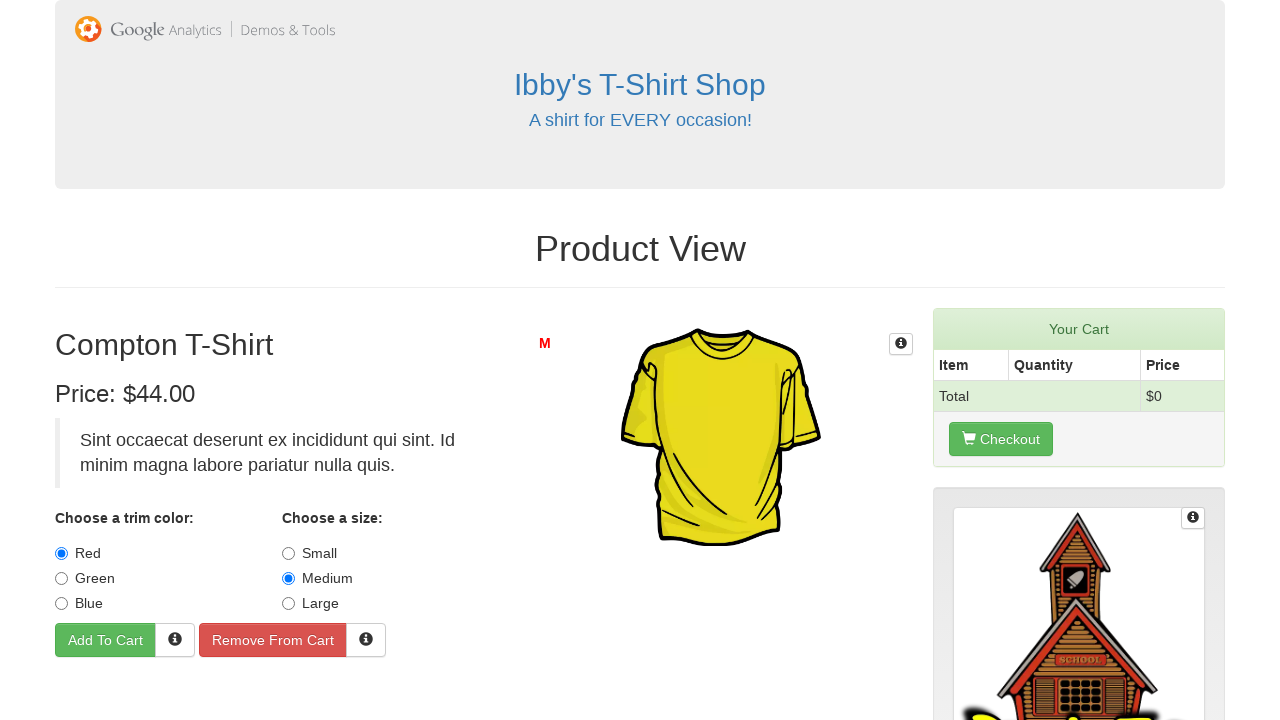

Clicked Add to Cart button on product page at (106, 640) on #addToCart
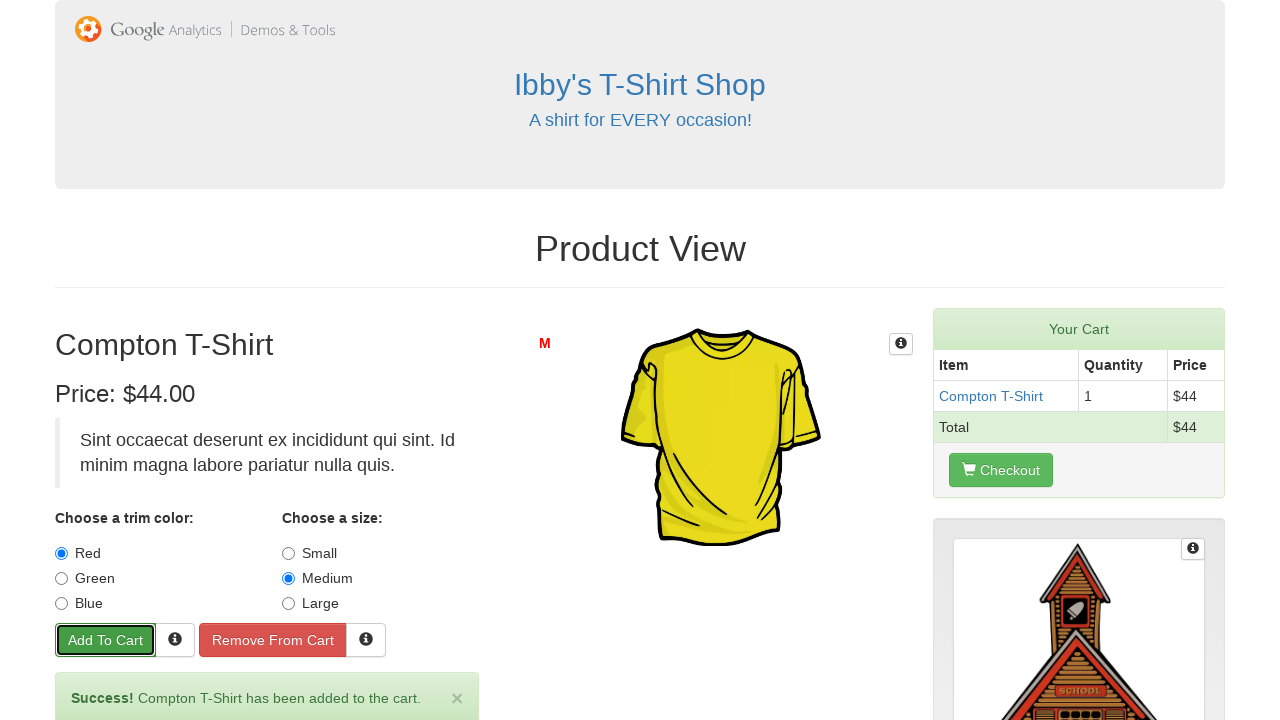

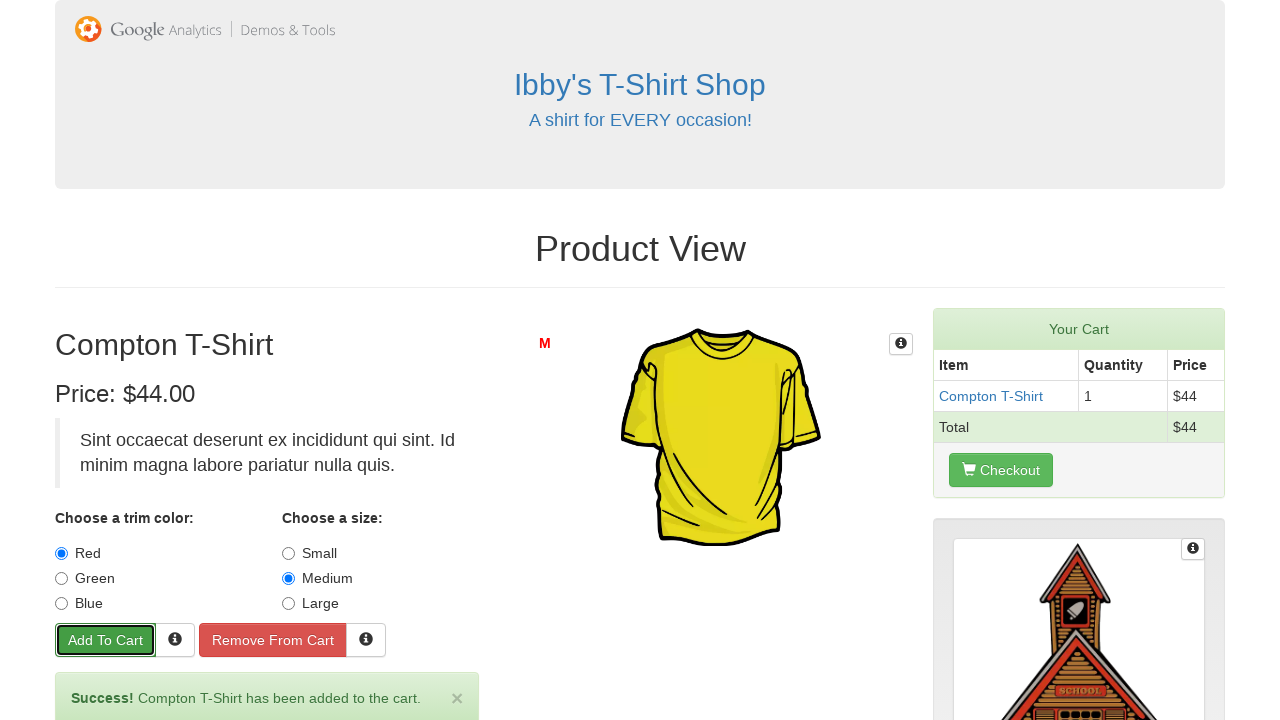